Tests radio button selection functionality by navigating to a demo app, accessing the radio button section, and verifying that radio buttons can be selected

Starting URL: https://demoapps.qspiders.com/

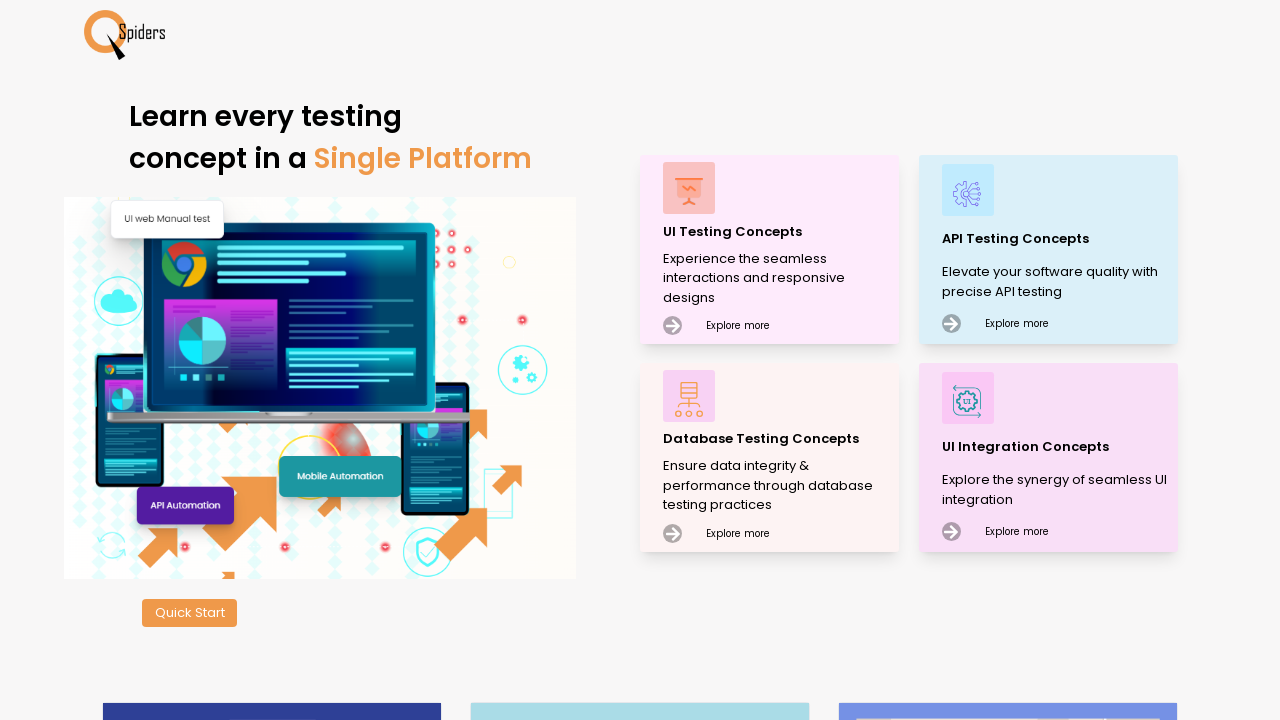

Clicked Quick Start button at (190, 613) on button:has-text('Quick Start')
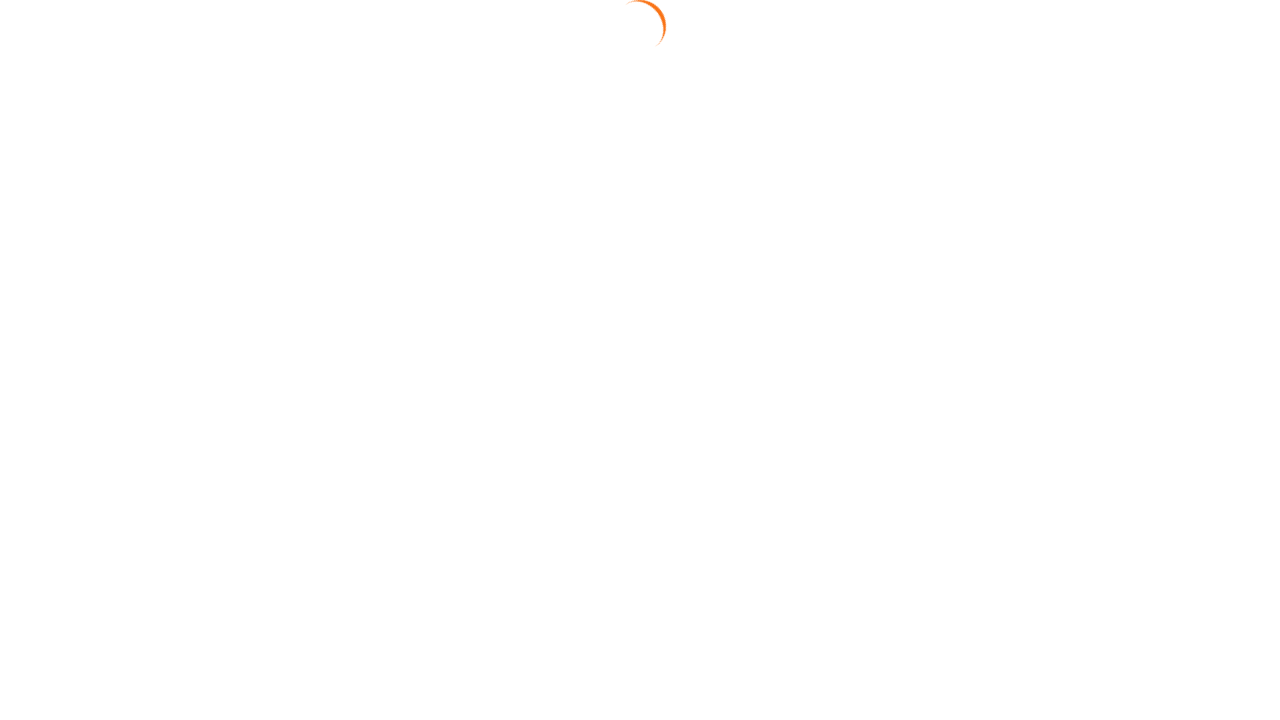

Navigated to radio button section at (106, 259) on a[href='/ui/radio']
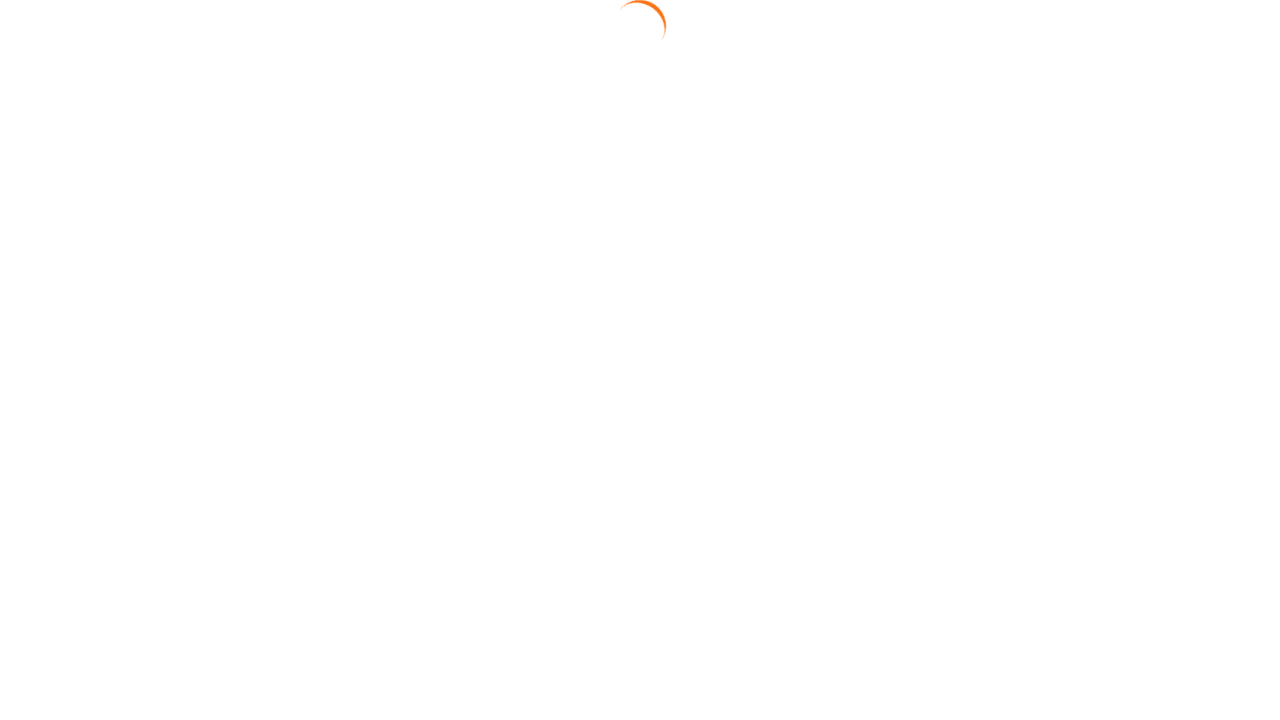

Radio buttons loaded
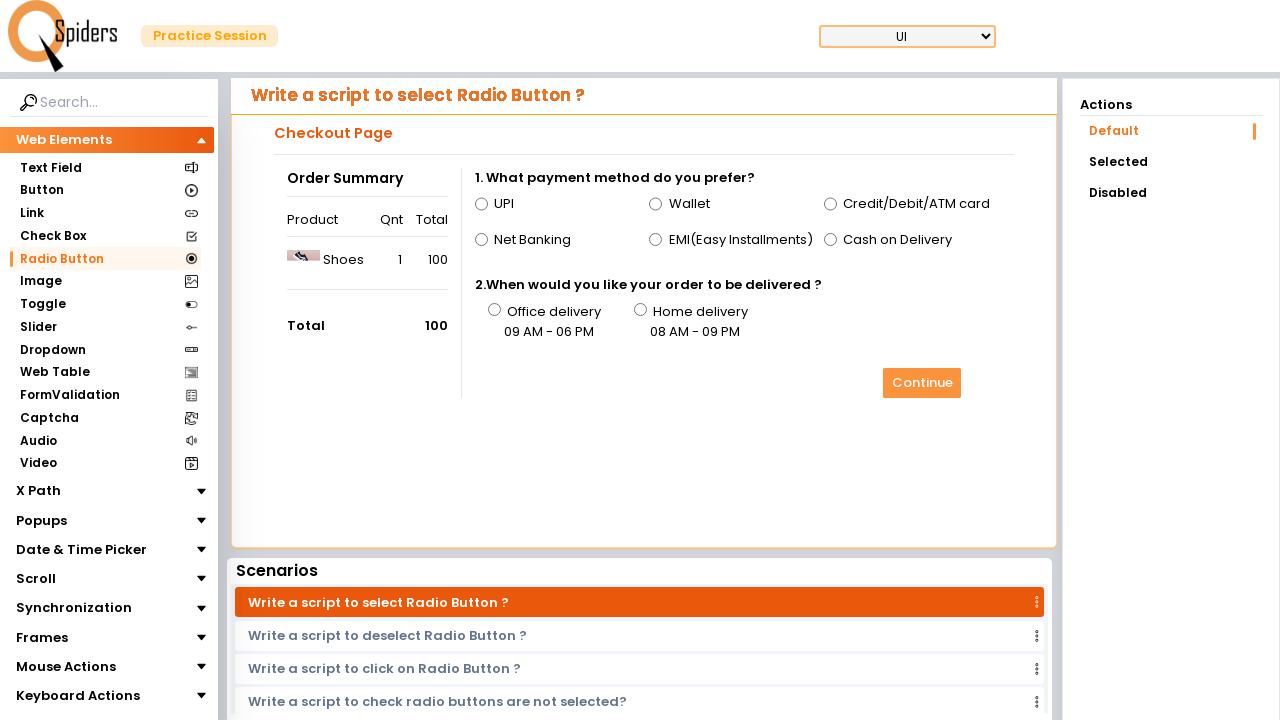

Retrieved all radio button elements
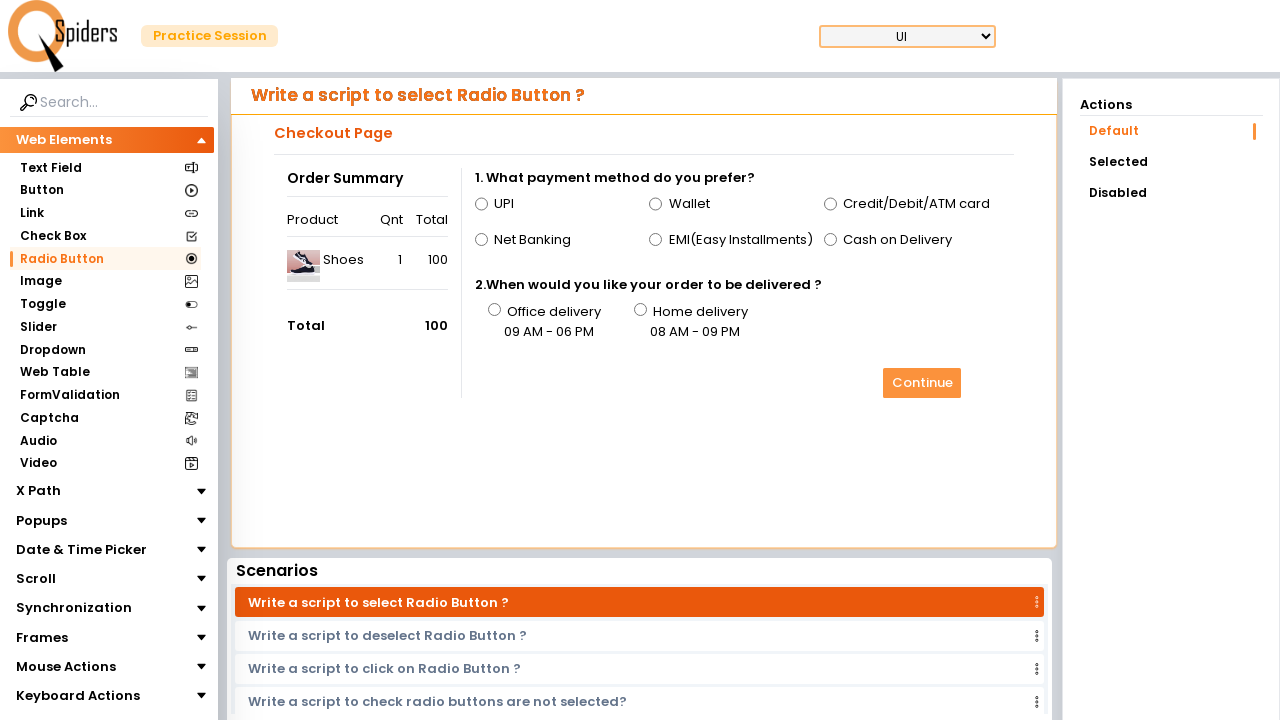

Clicked first radio button at (481, 204) on input[value] >> nth=0
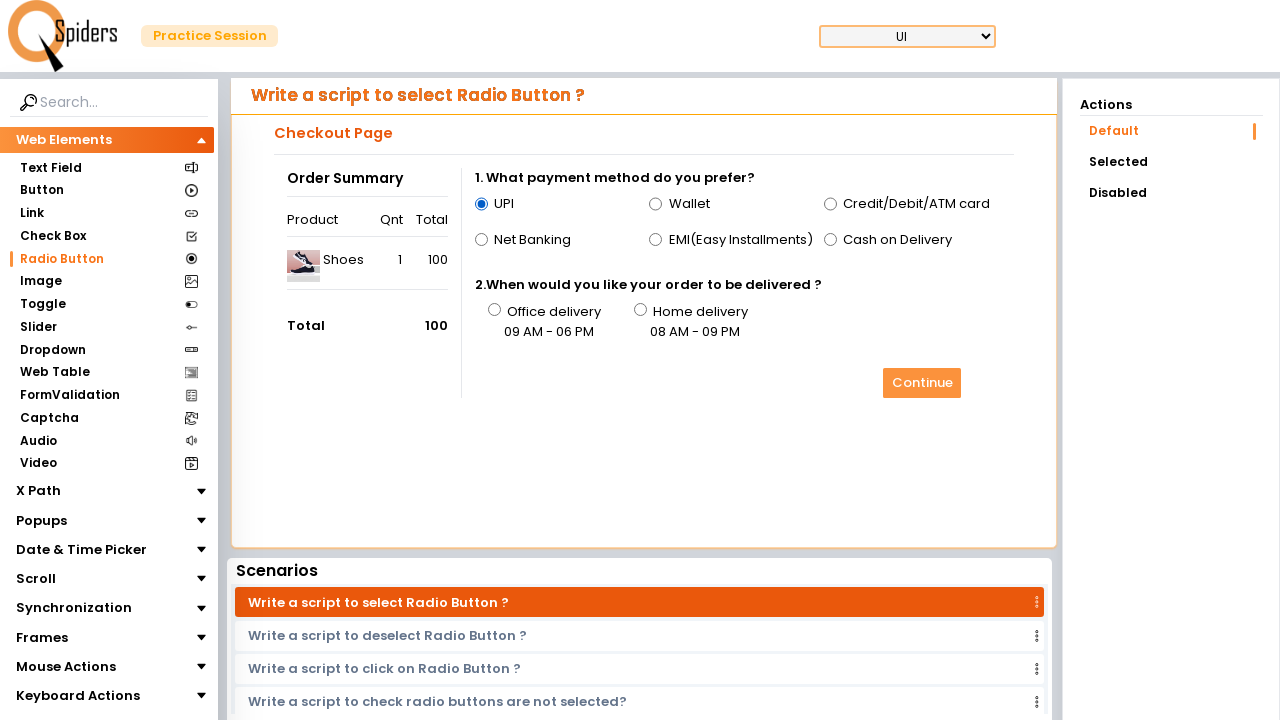

Clicked a radio button to test selection at (481, 204) on input[value] >> nth=0
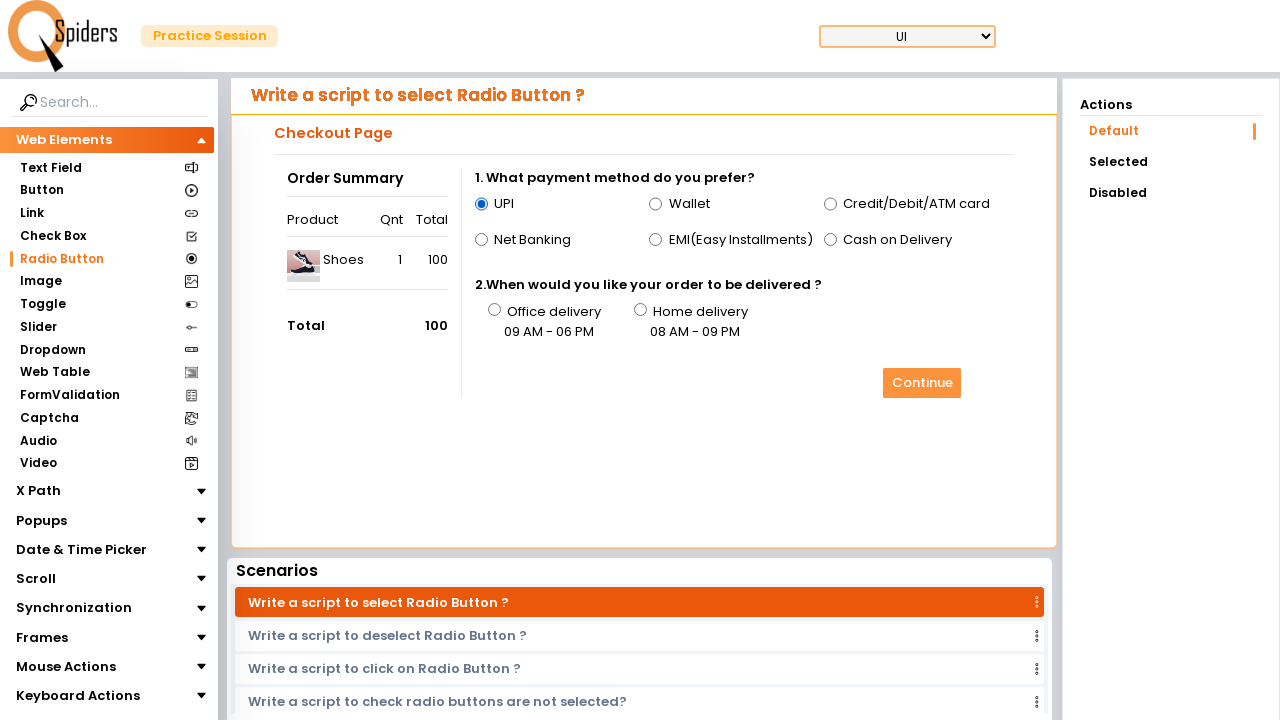

Clicked a radio button to test selection at (656, 204) on input[value] >> nth=1
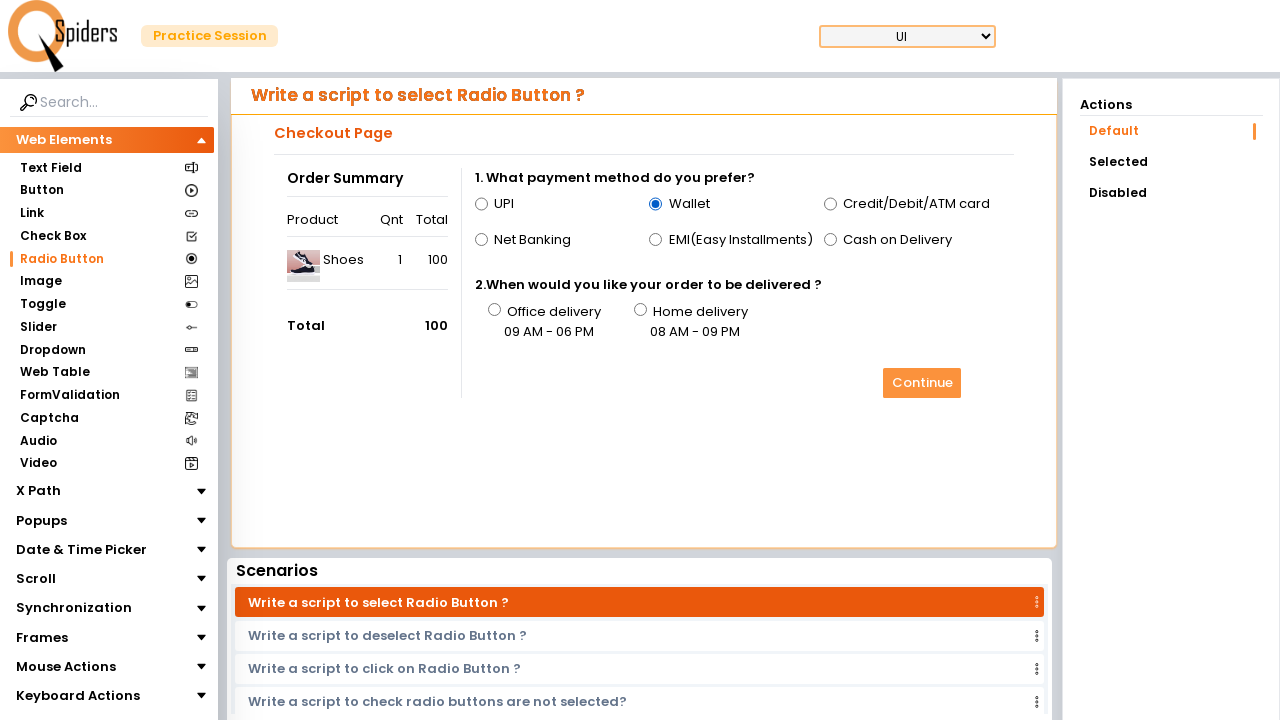

Clicked a radio button to test selection at (830, 204) on input[value] >> nth=2
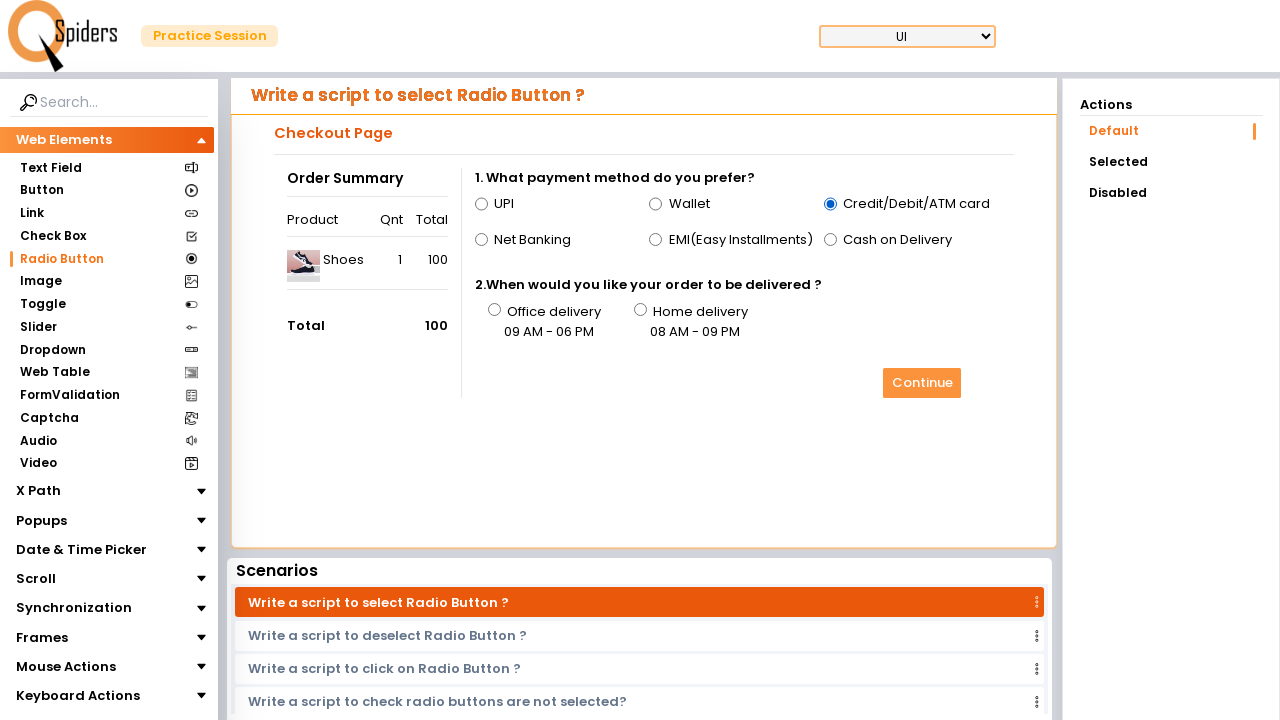

Clicked a radio button to test selection at (481, 240) on input[value] >> nth=3
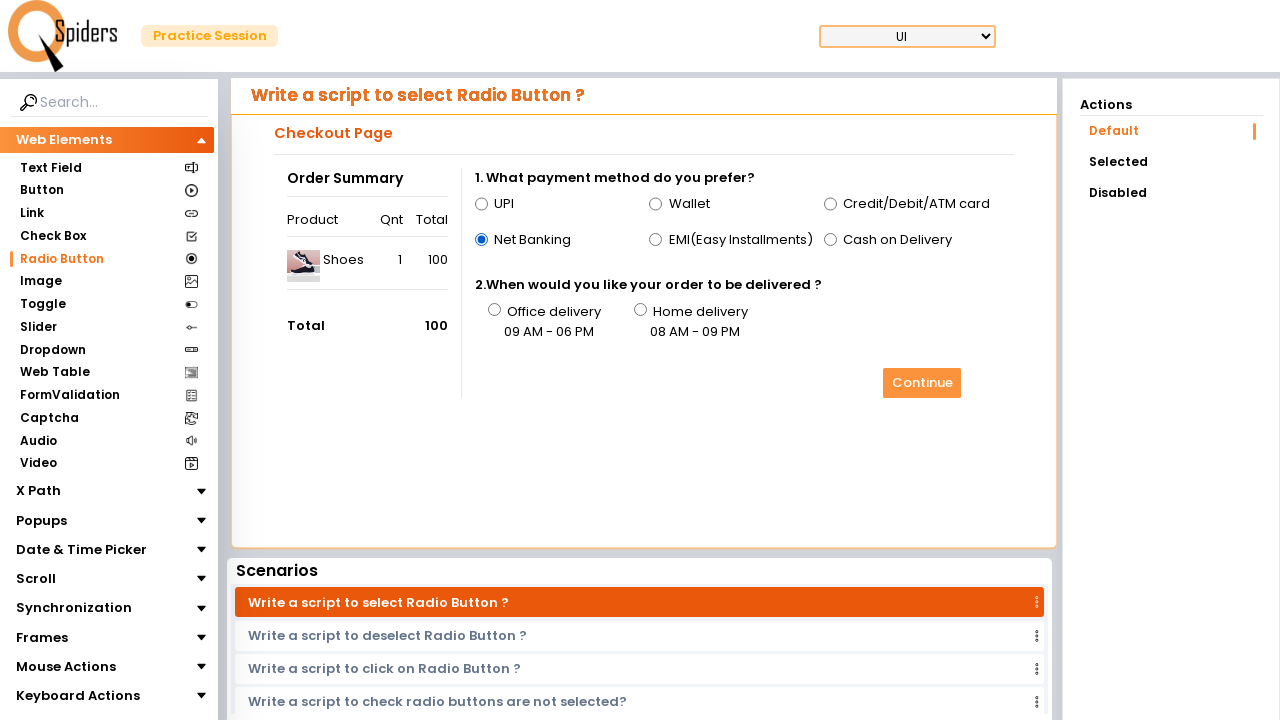

Clicked a radio button to test selection at (656, 240) on input[value] >> nth=4
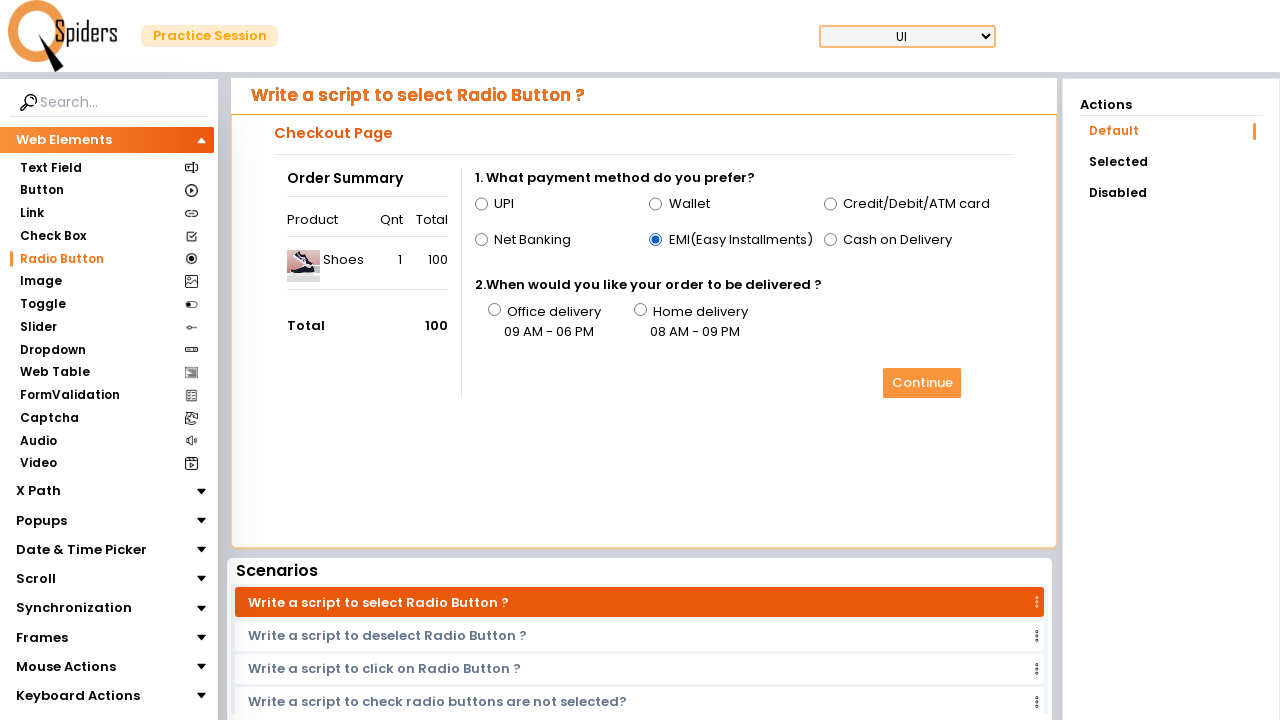

Clicked a radio button to test selection at (830, 240) on input[value] >> nth=5
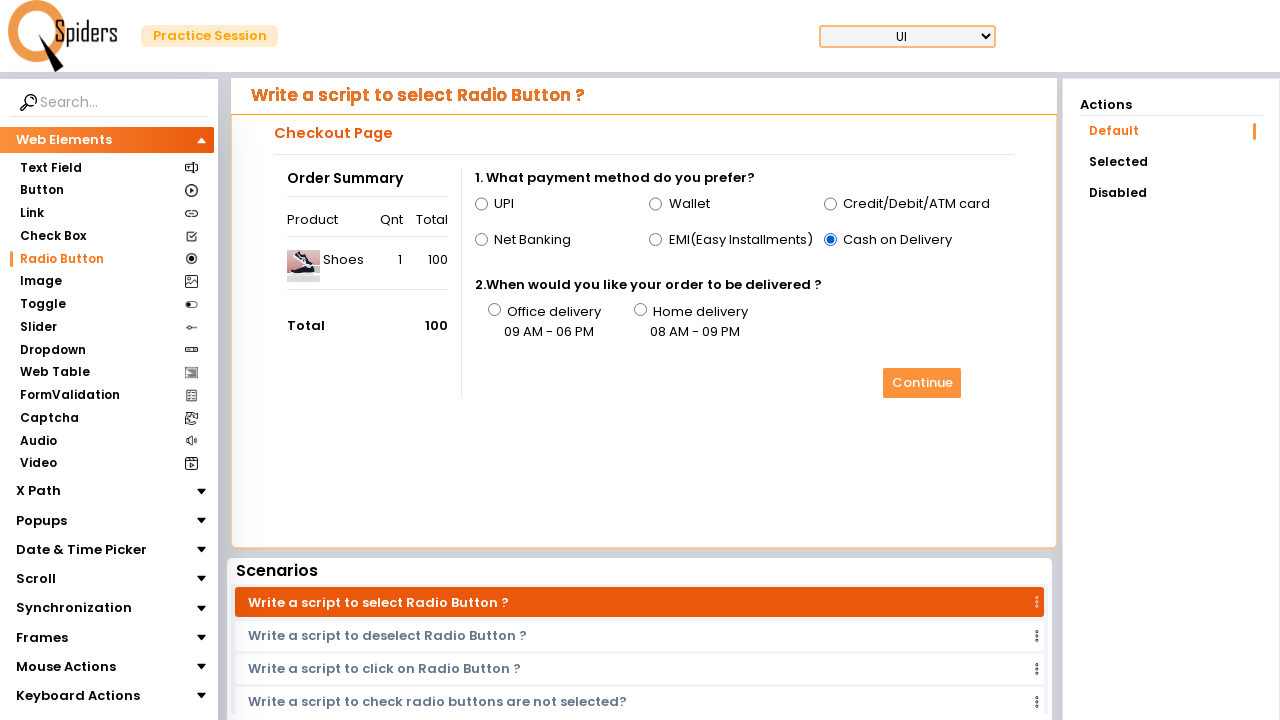

Clicked a radio button to test selection at (494, 310) on input[value] >> nth=6
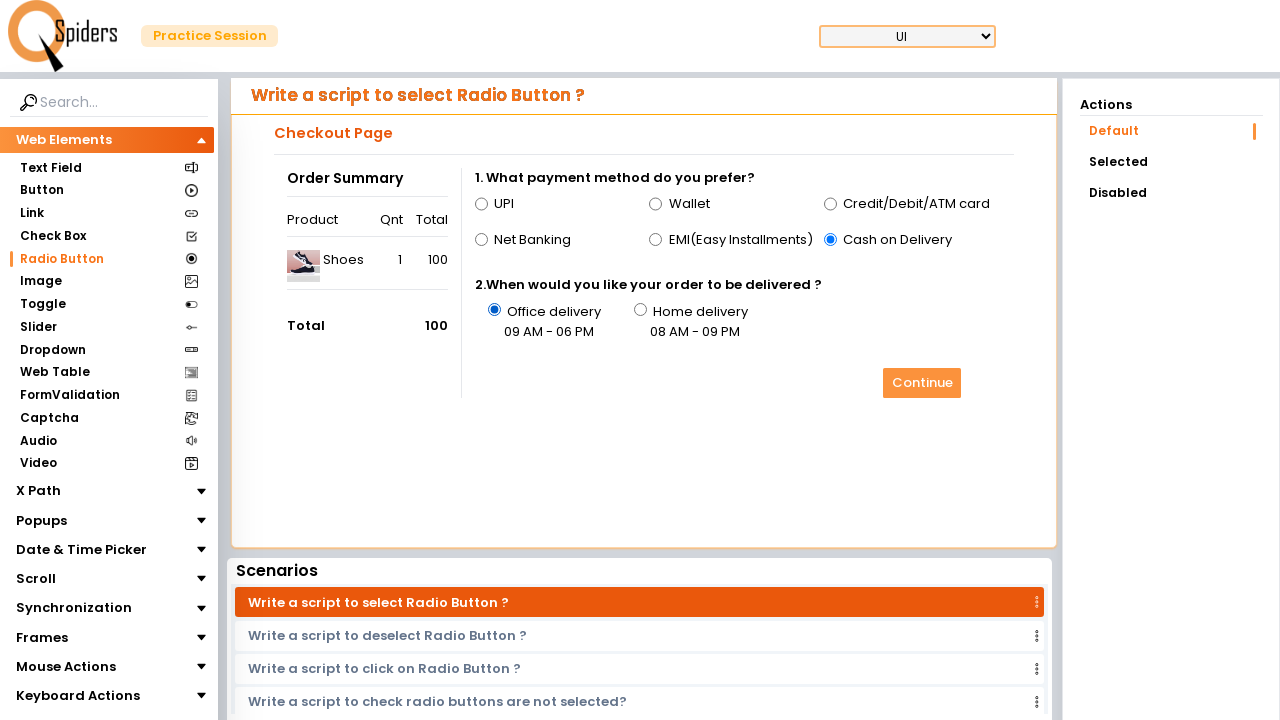

Clicked a radio button to test selection at (640, 310) on input[value] >> nth=7
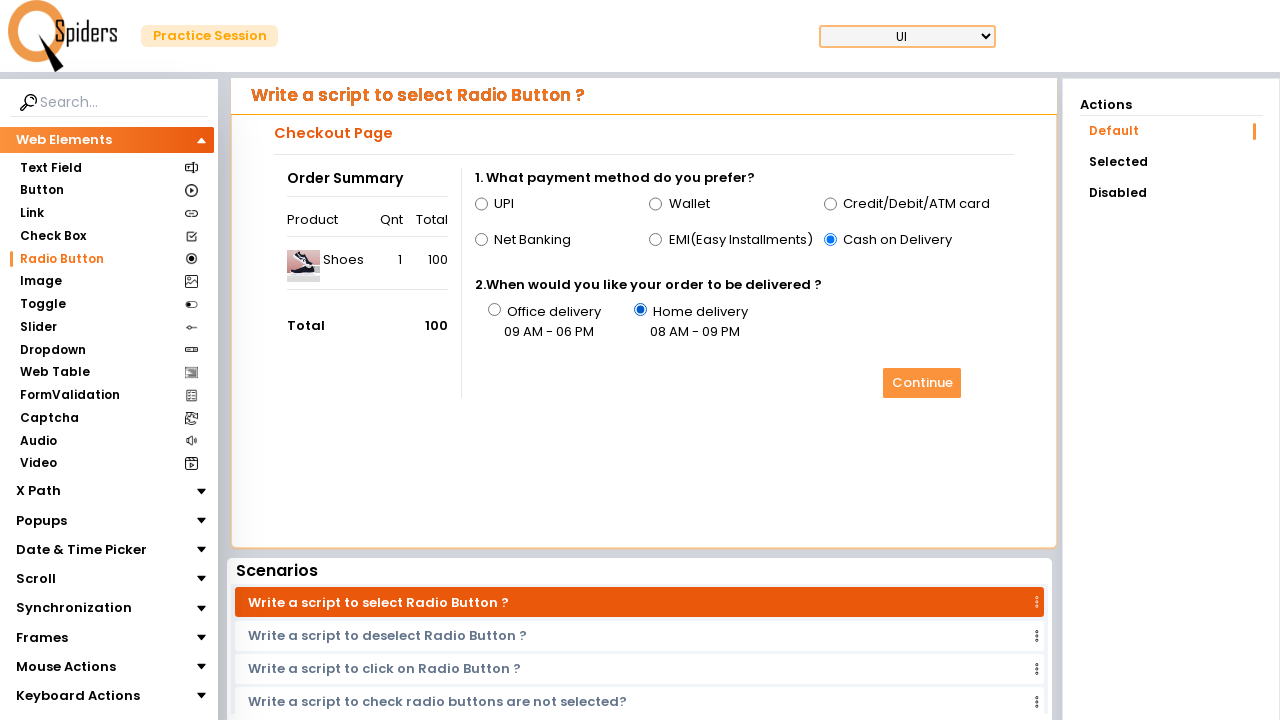

Verified selected state of all radio buttons
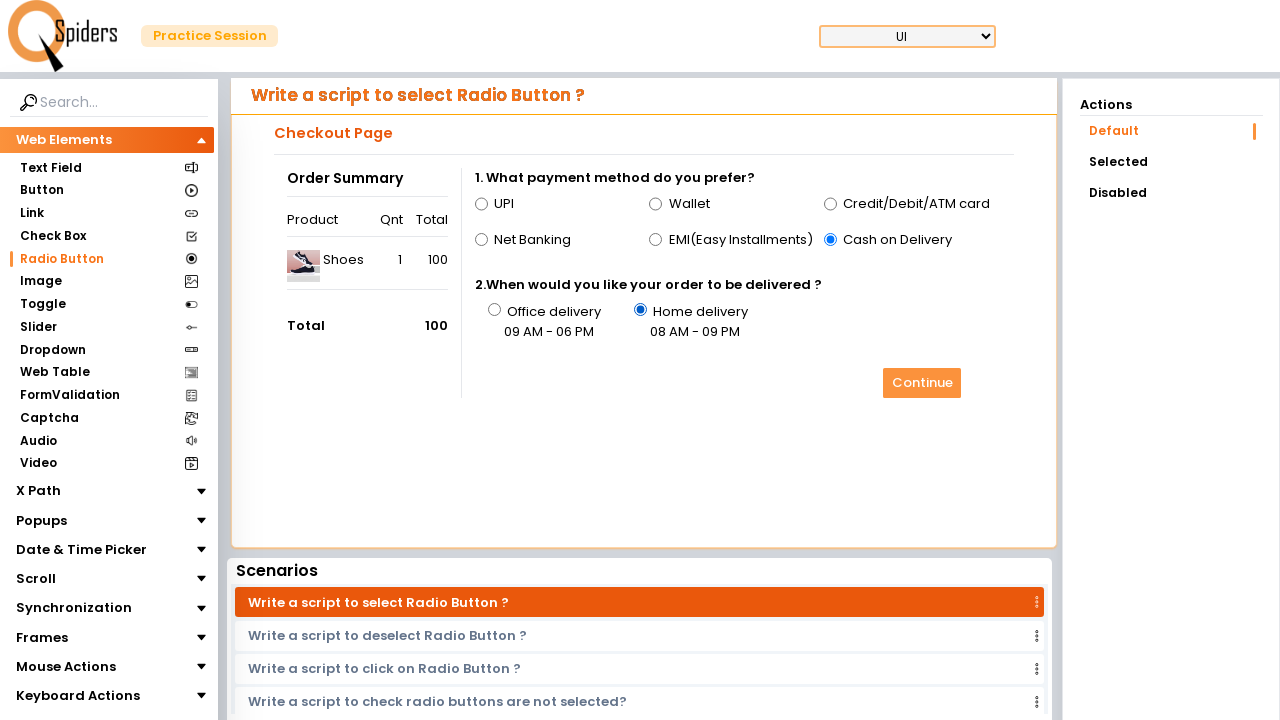

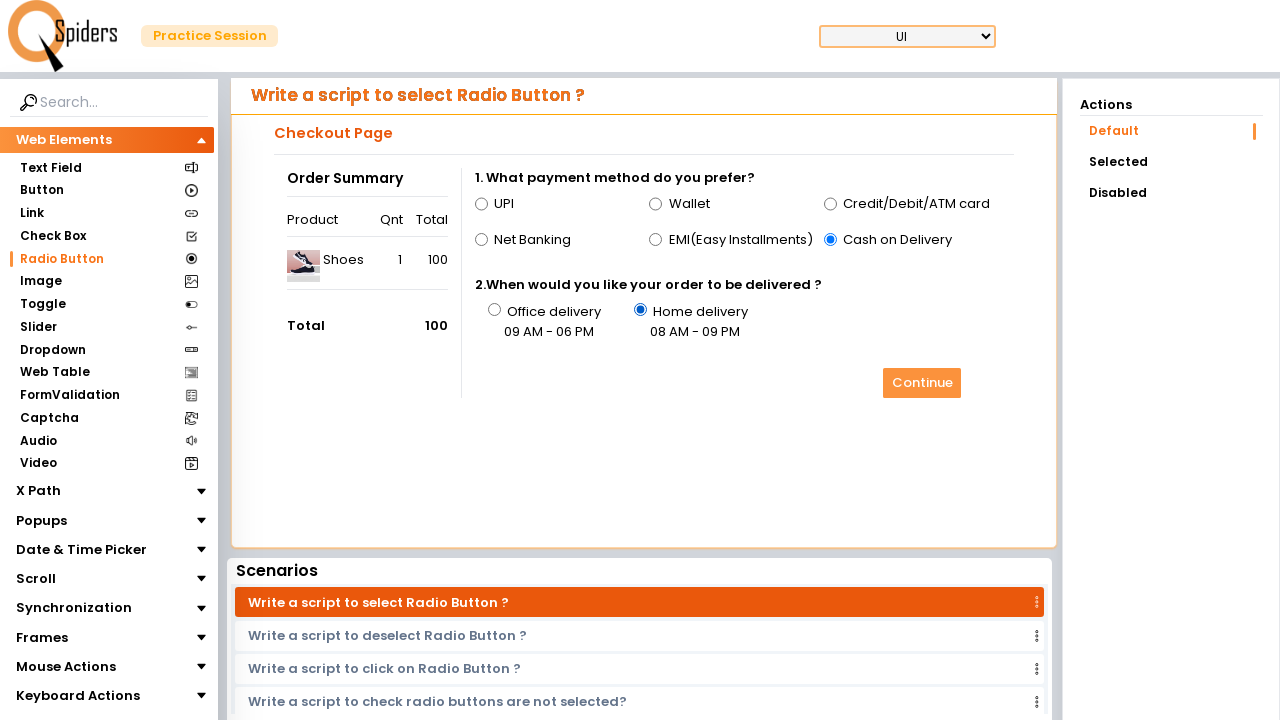